Tests the Dynamic Controls page by clicking the Enable button and verifying that the input field becomes enabled, then entering text into it

Starting URL: https://the-internet.herokuapp.com/

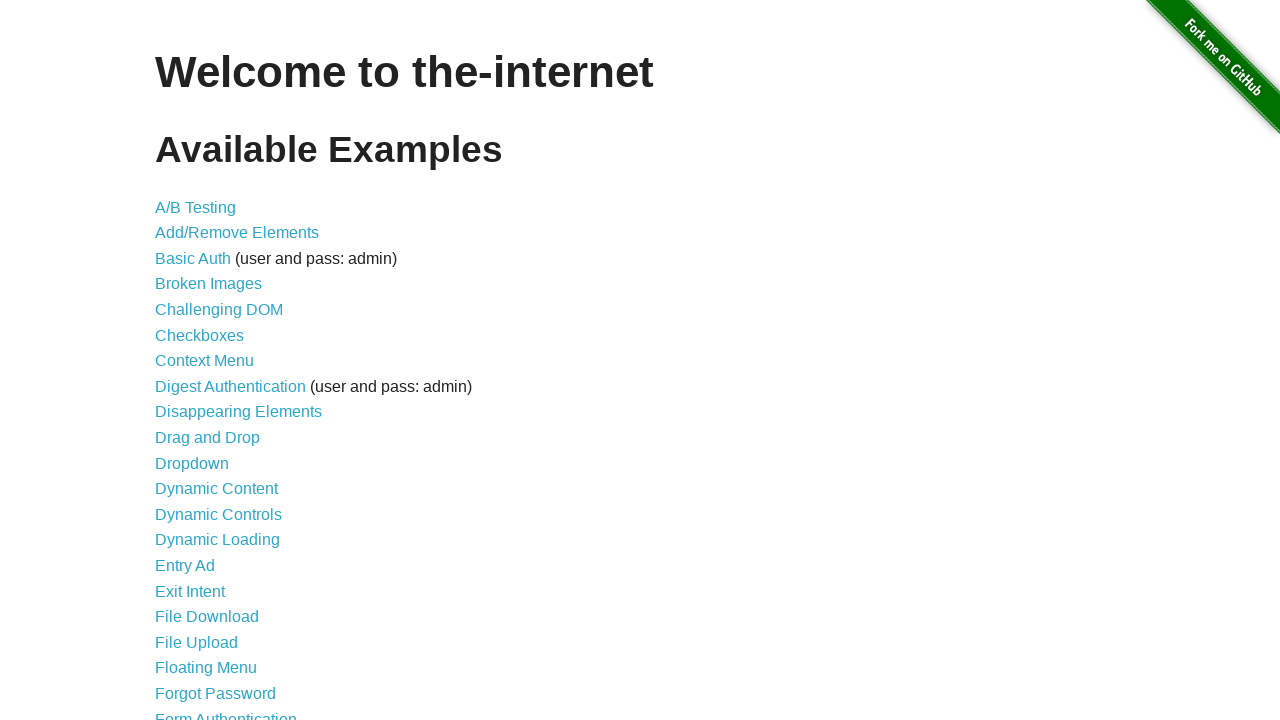

Clicked on the Dynamic Controls link at (218, 514) on a[href='/dynamic_controls']
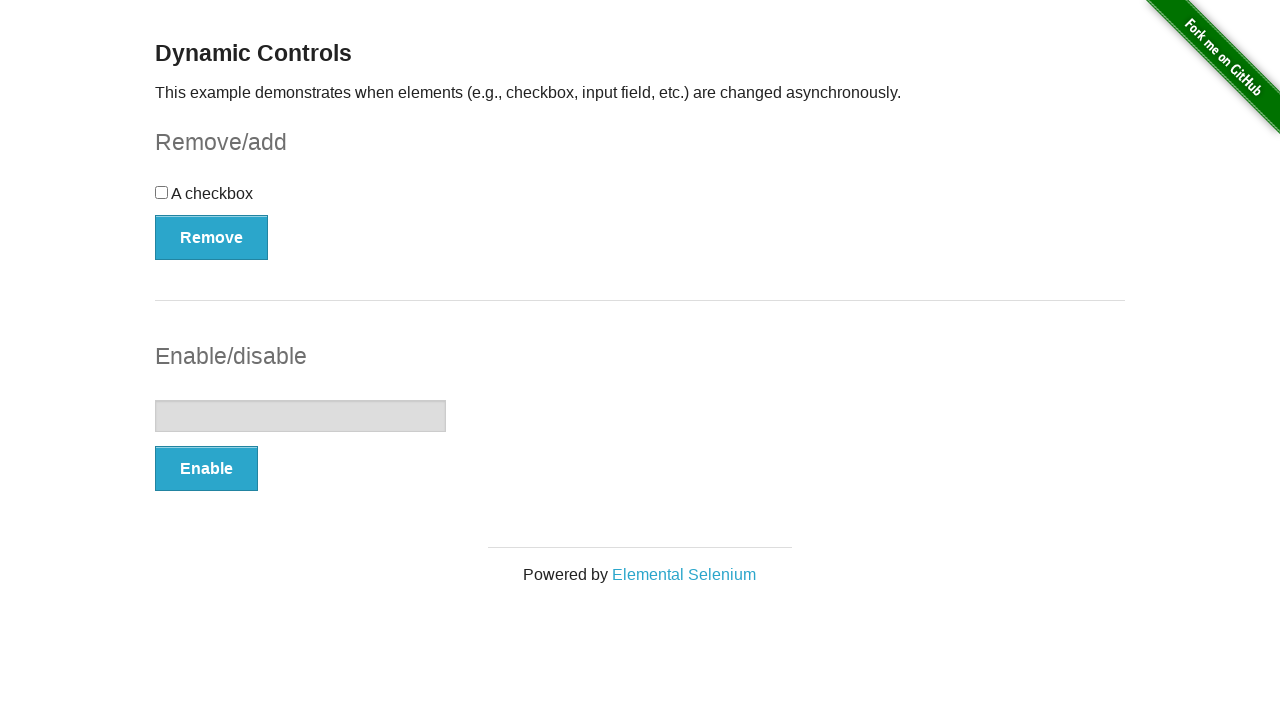

Clicked on the Enable button at (206, 469) on button:has-text('Enable')
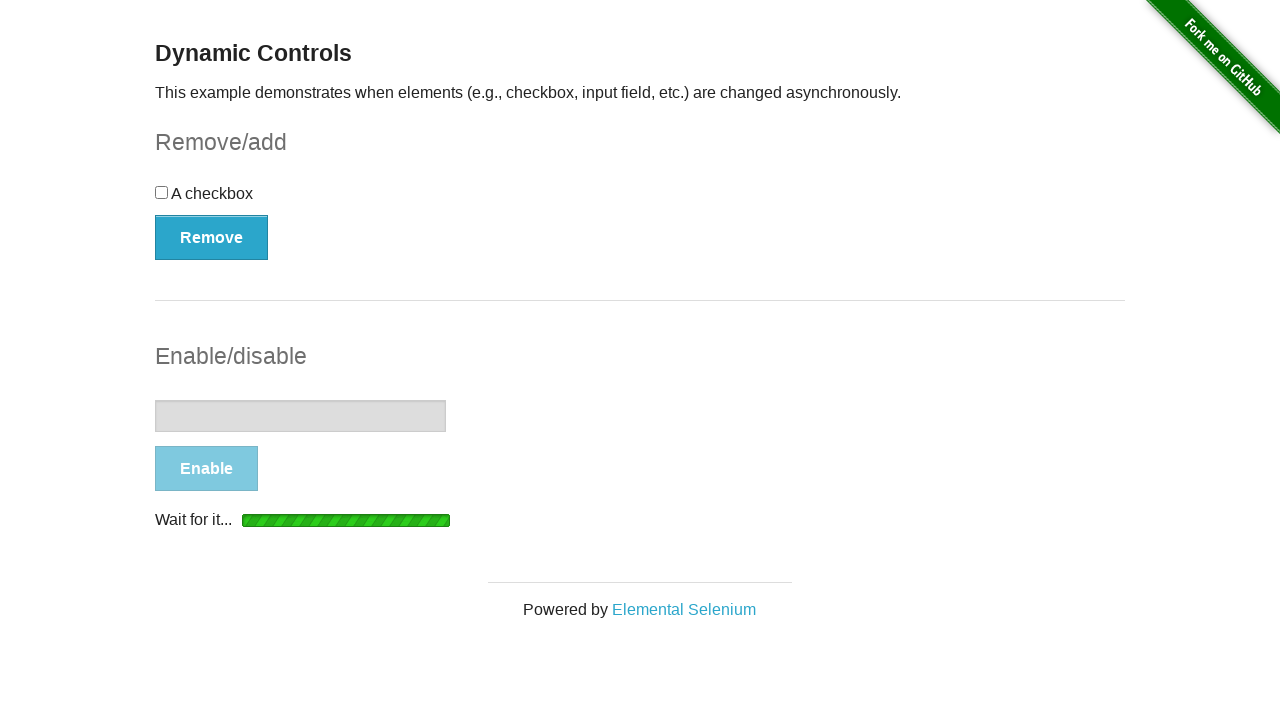

Input field became enabled after clicking Enable button
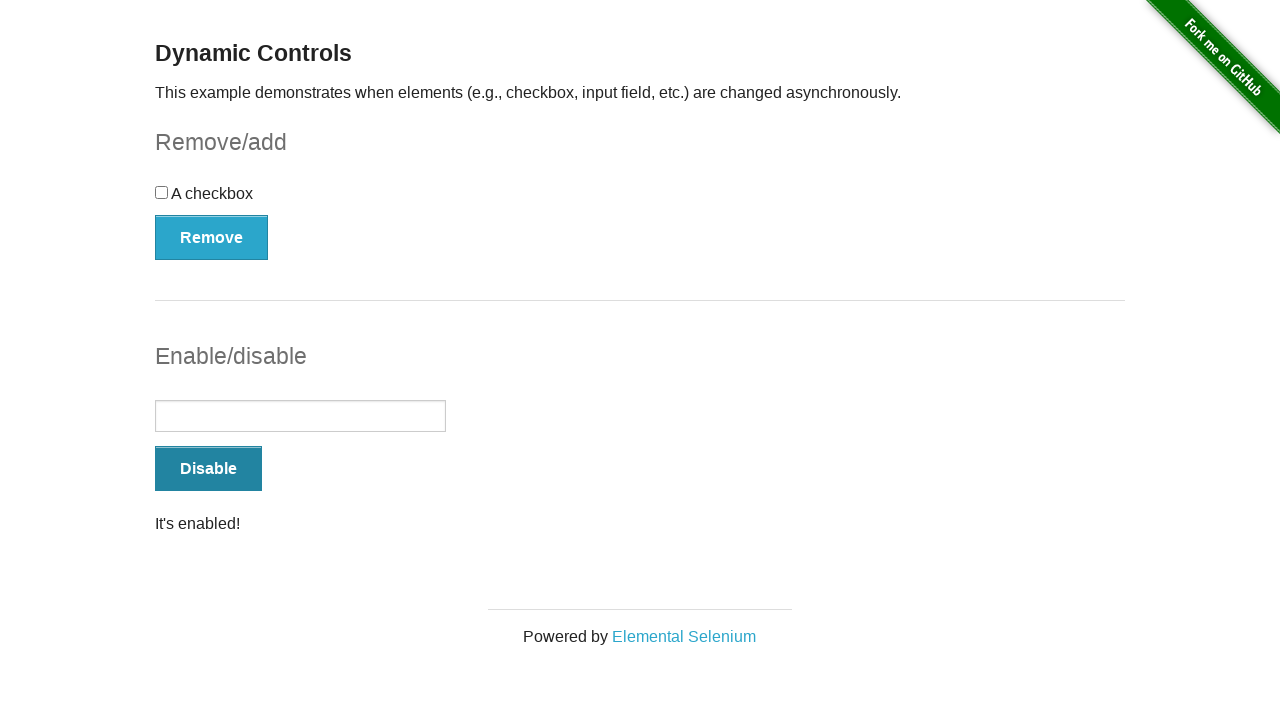

Entered 'Hello' into the input field on #input-example input
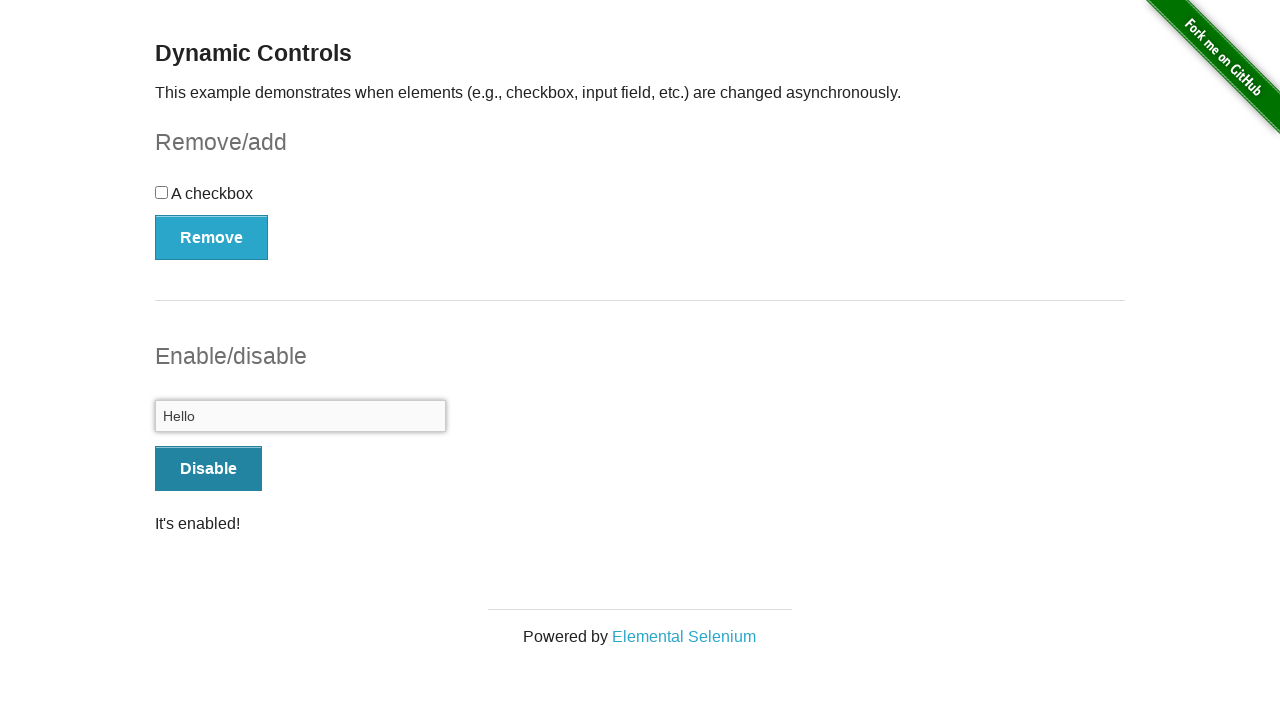

Verified that 'Hello' was successfully entered into the input field
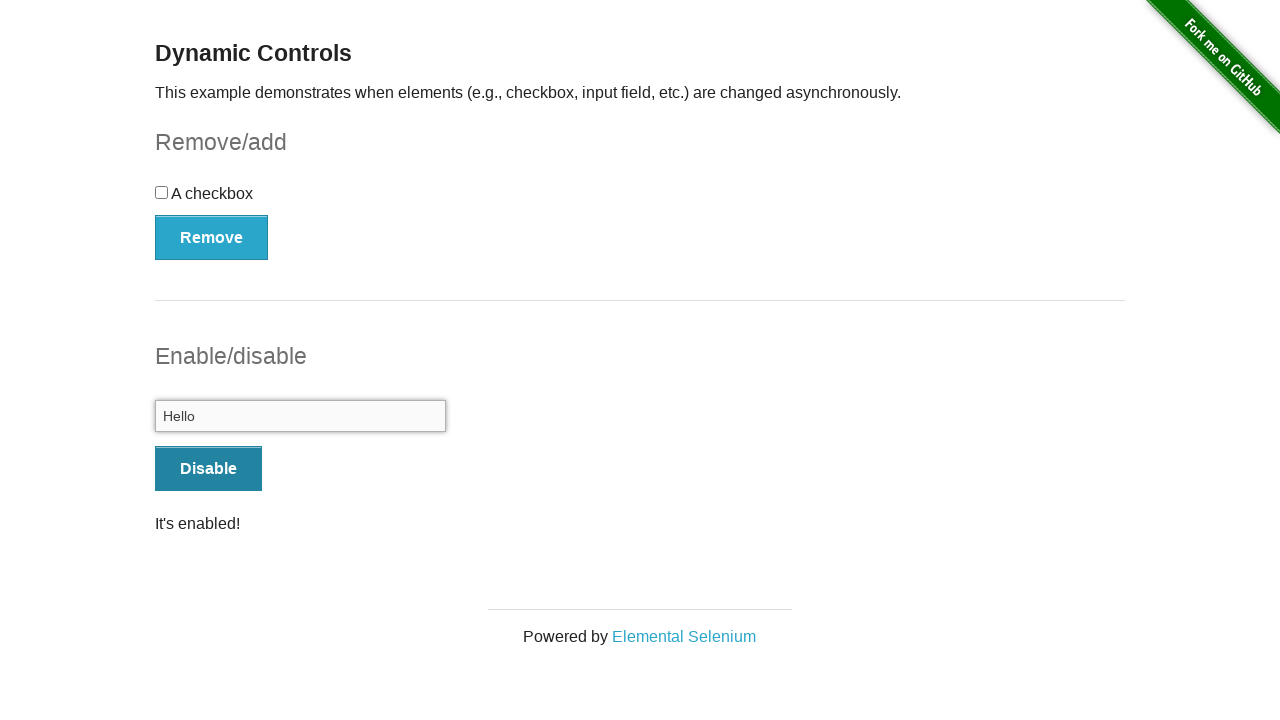

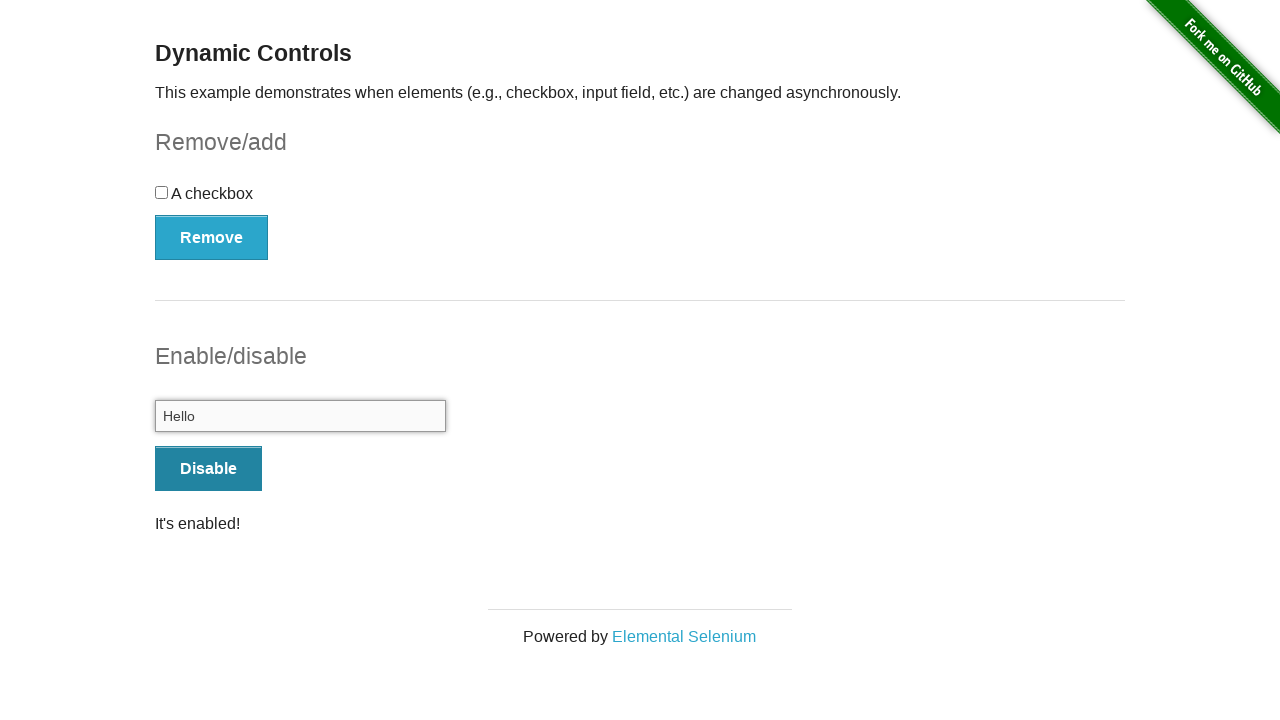